Tests file upload functionality by selecting a file, clicking the upload button, and verifying the success message appears

Starting URL: https://the-internet.herokuapp.com/upload

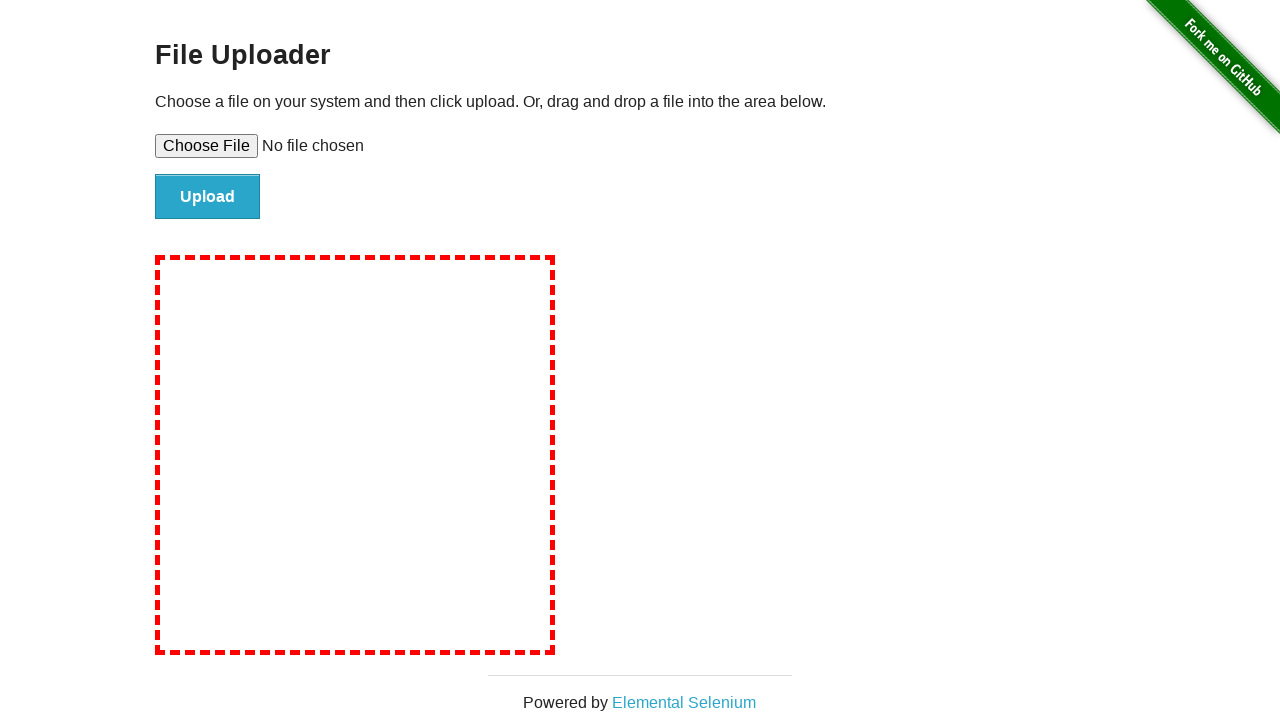

Created temporary test file for upload
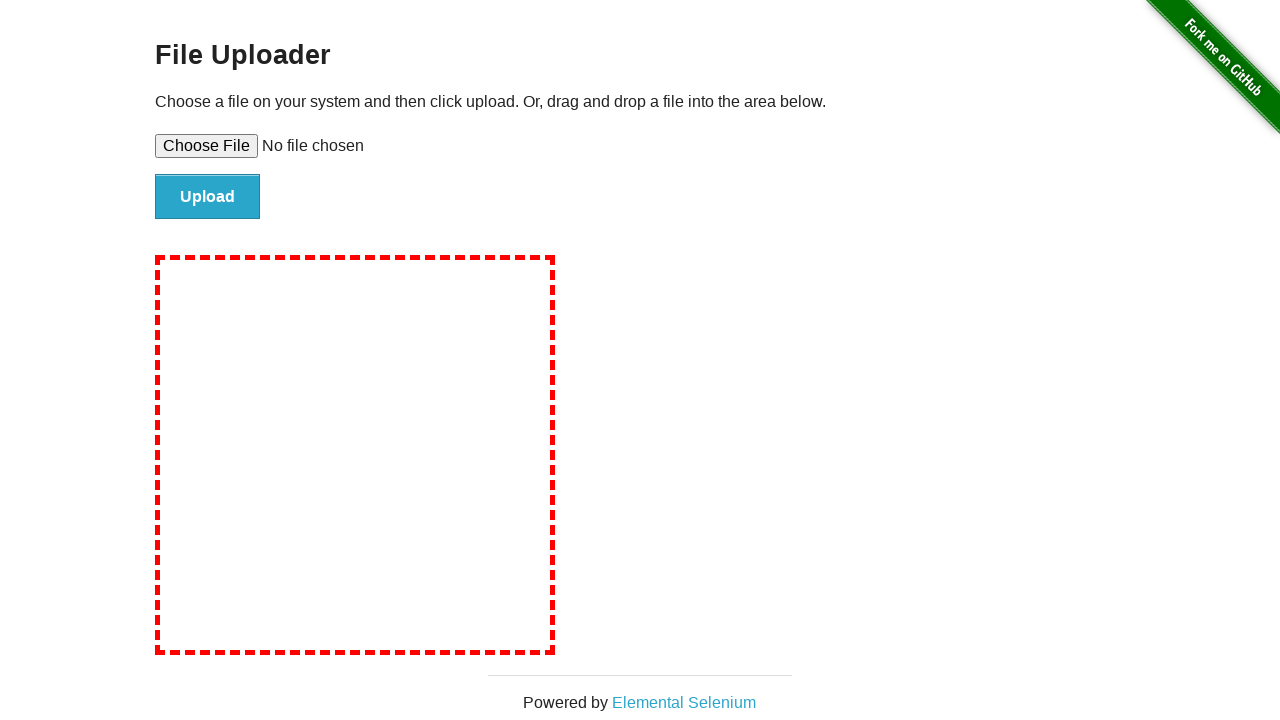

Selected file in upload input field
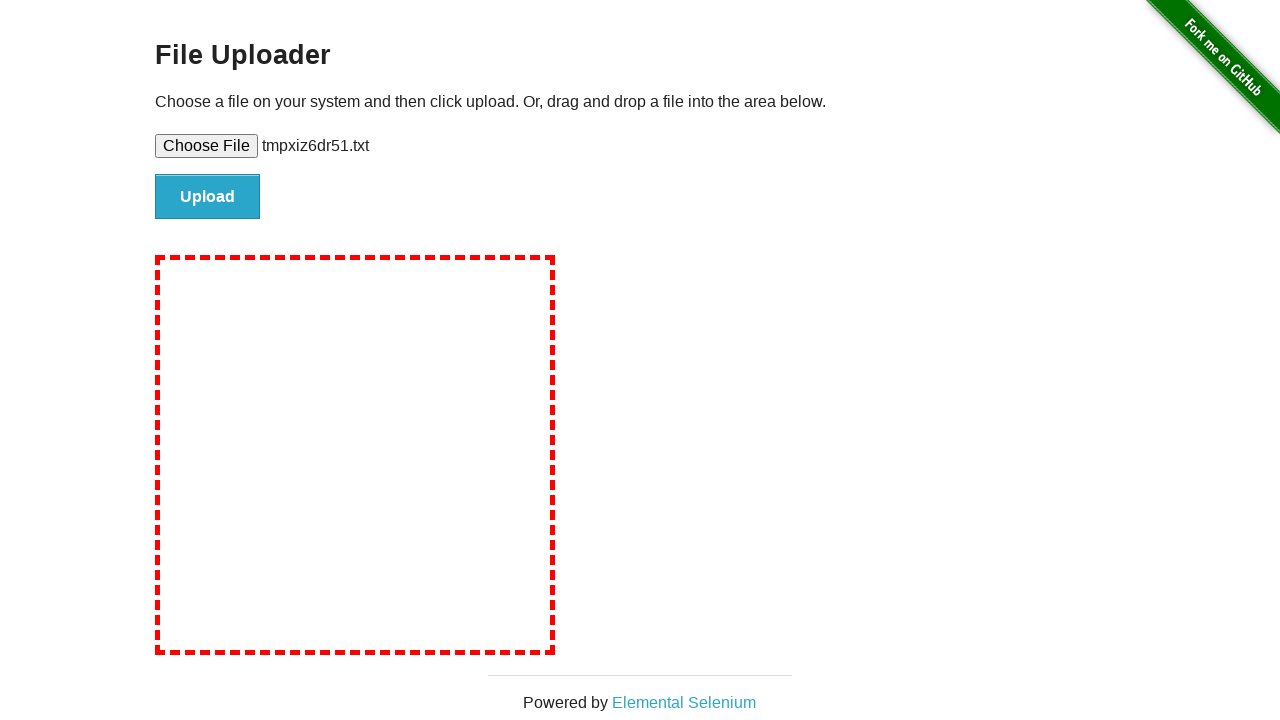

Clicked upload button to submit file at (208, 197) on #file-submit
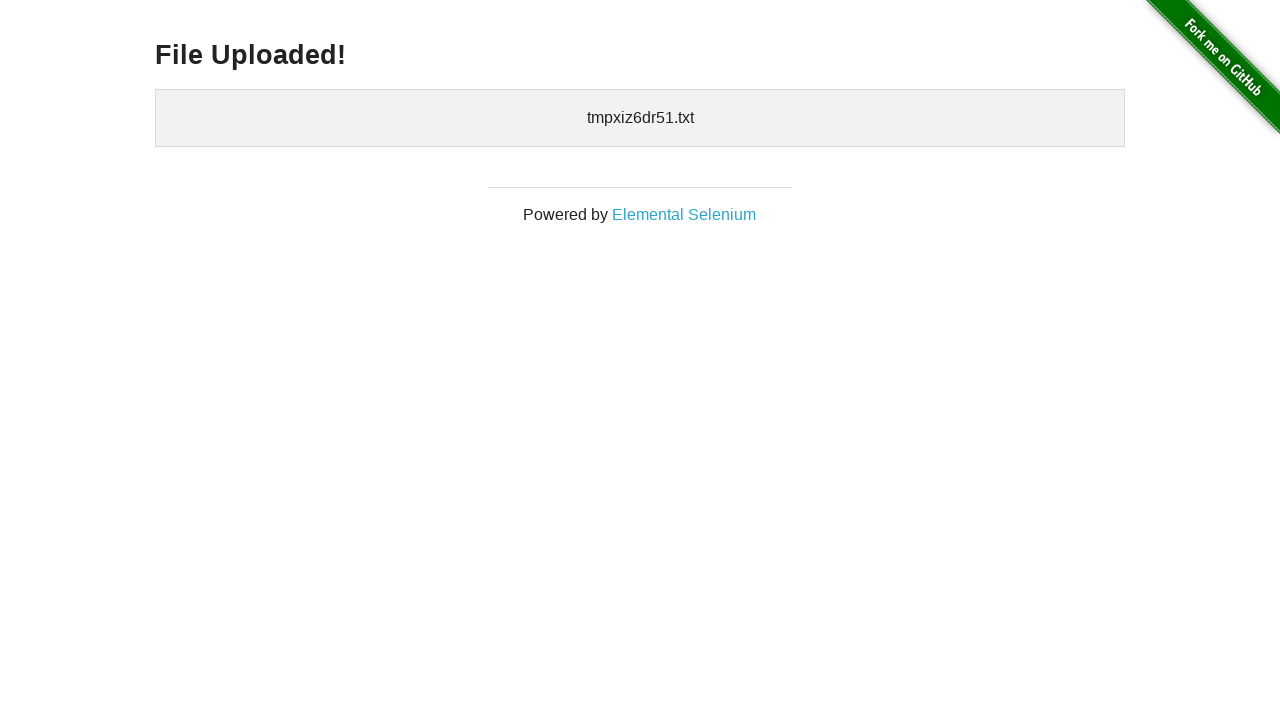

Waited for uploaded files section to appear
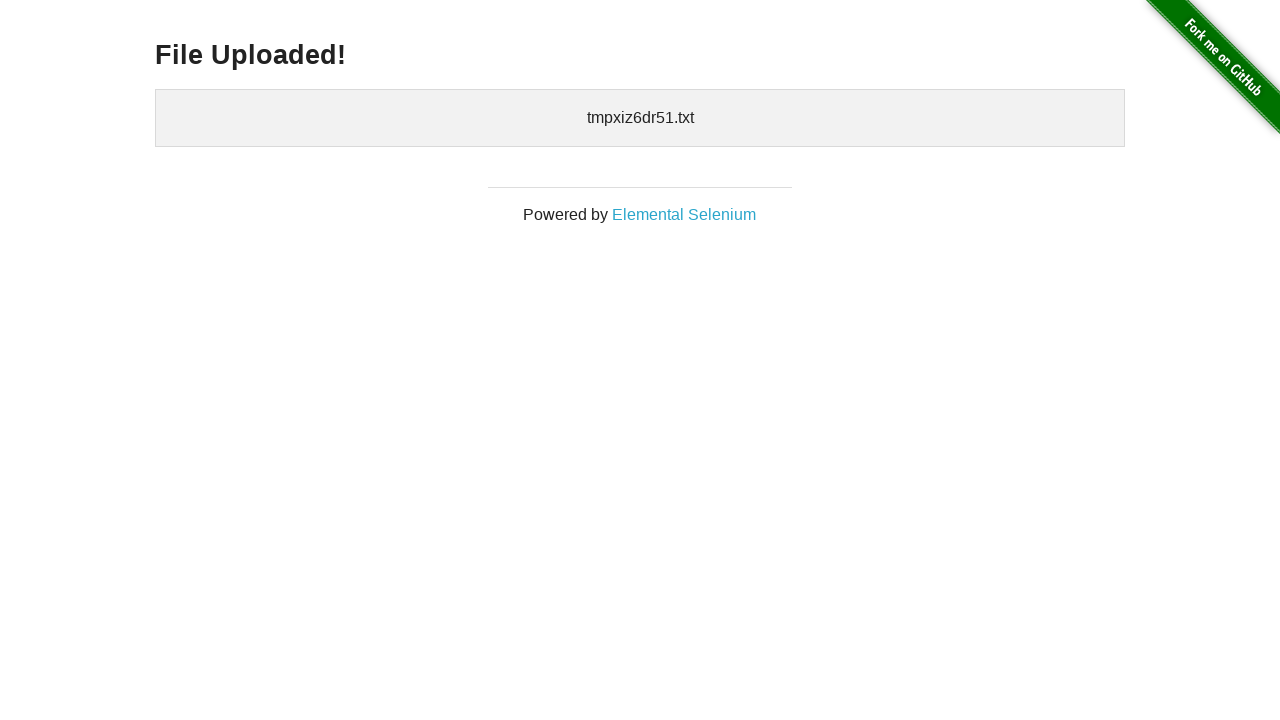

Retrieved success message text content
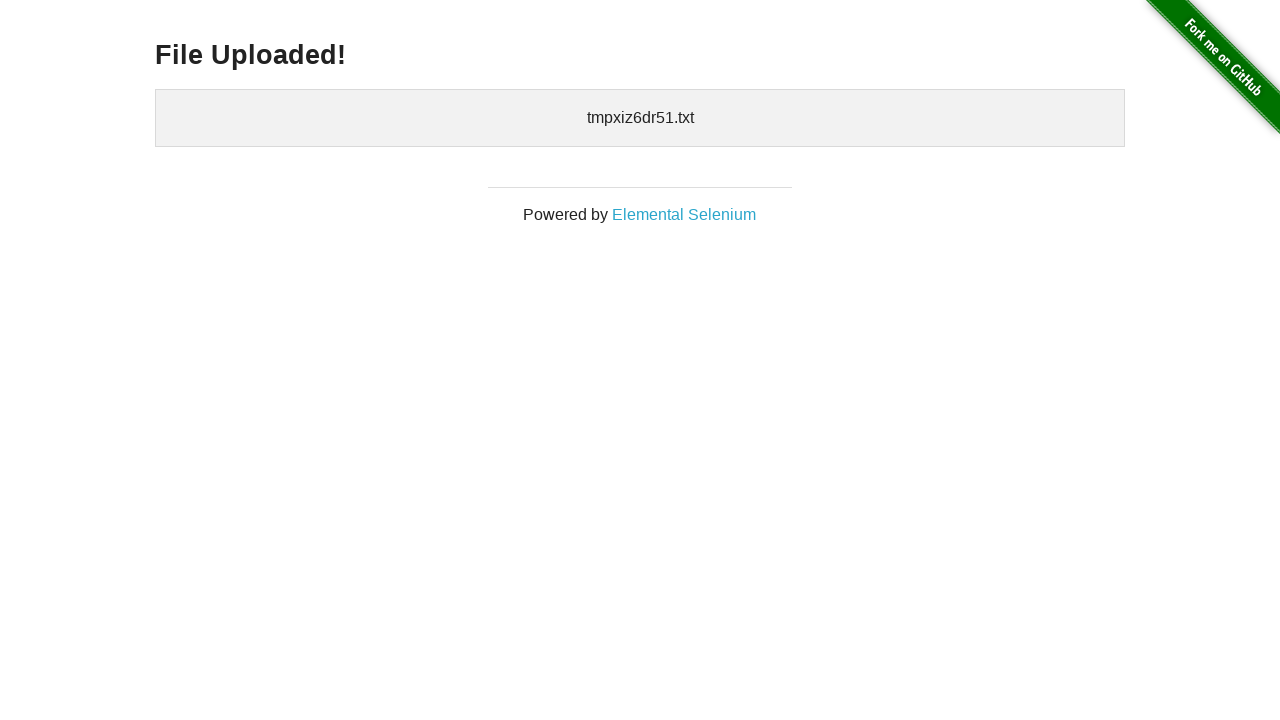

Verified success message contains expected upload confirmation
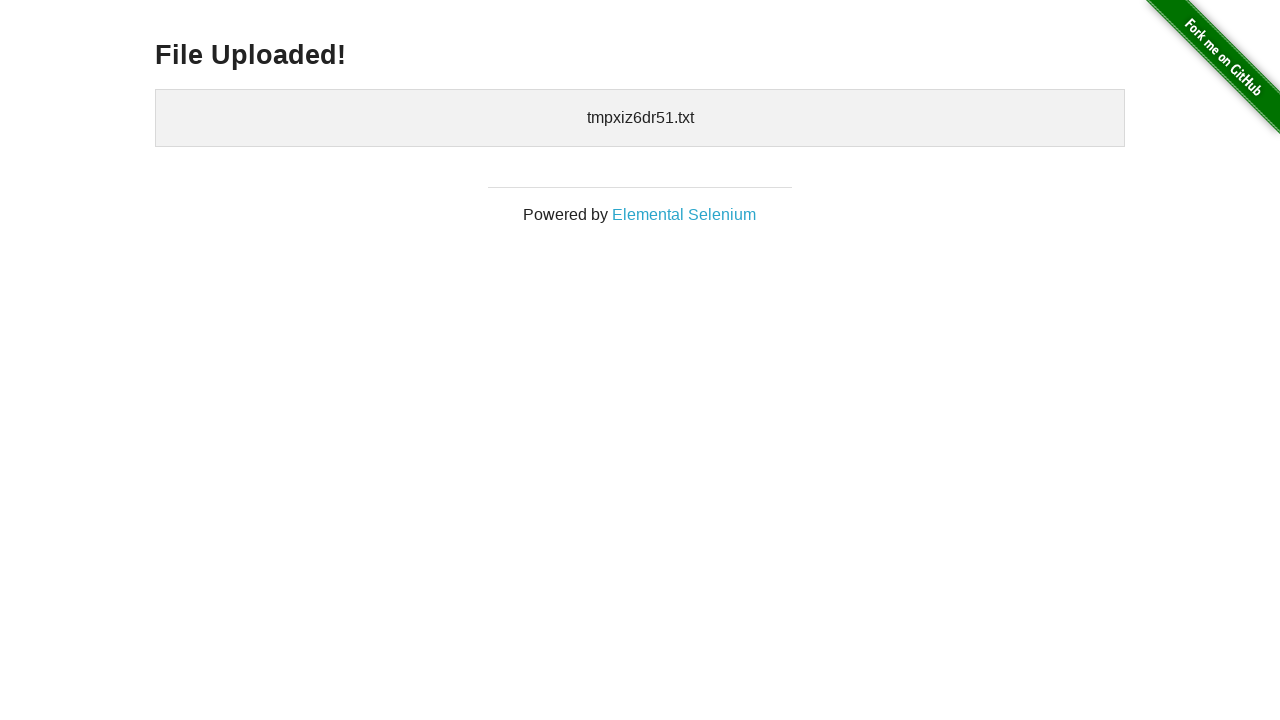

Cleaned up temporary test file
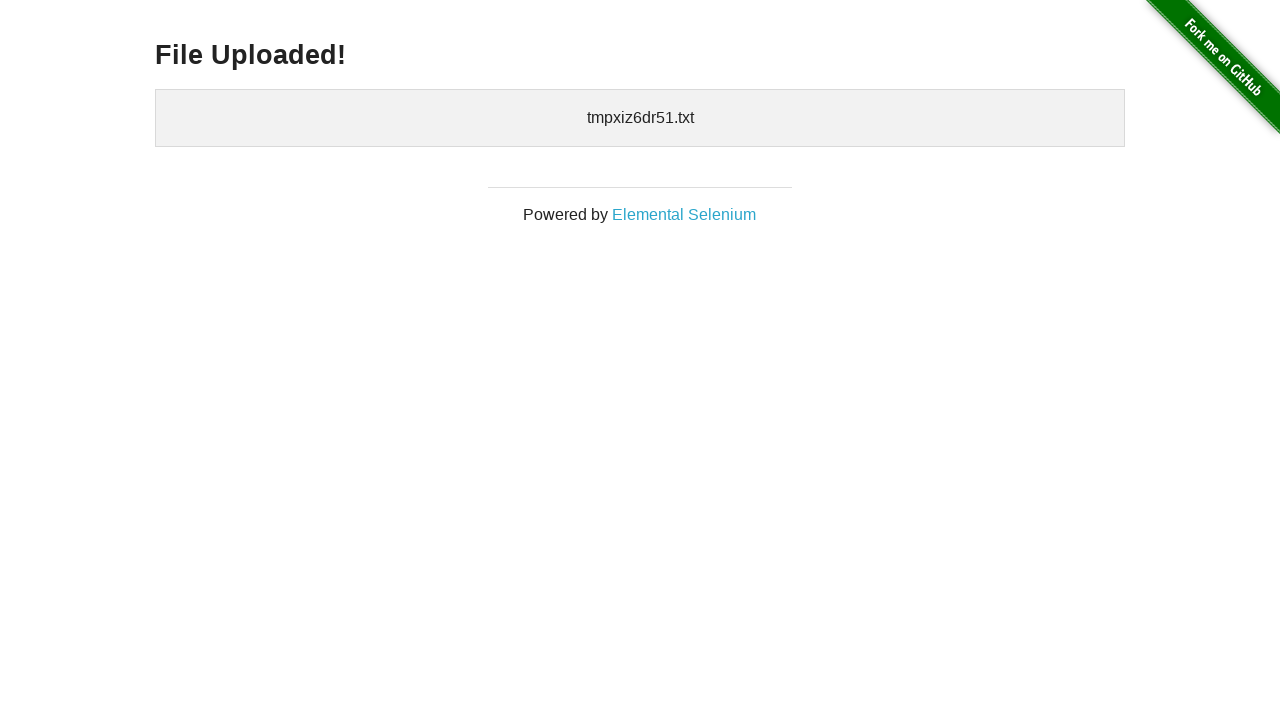

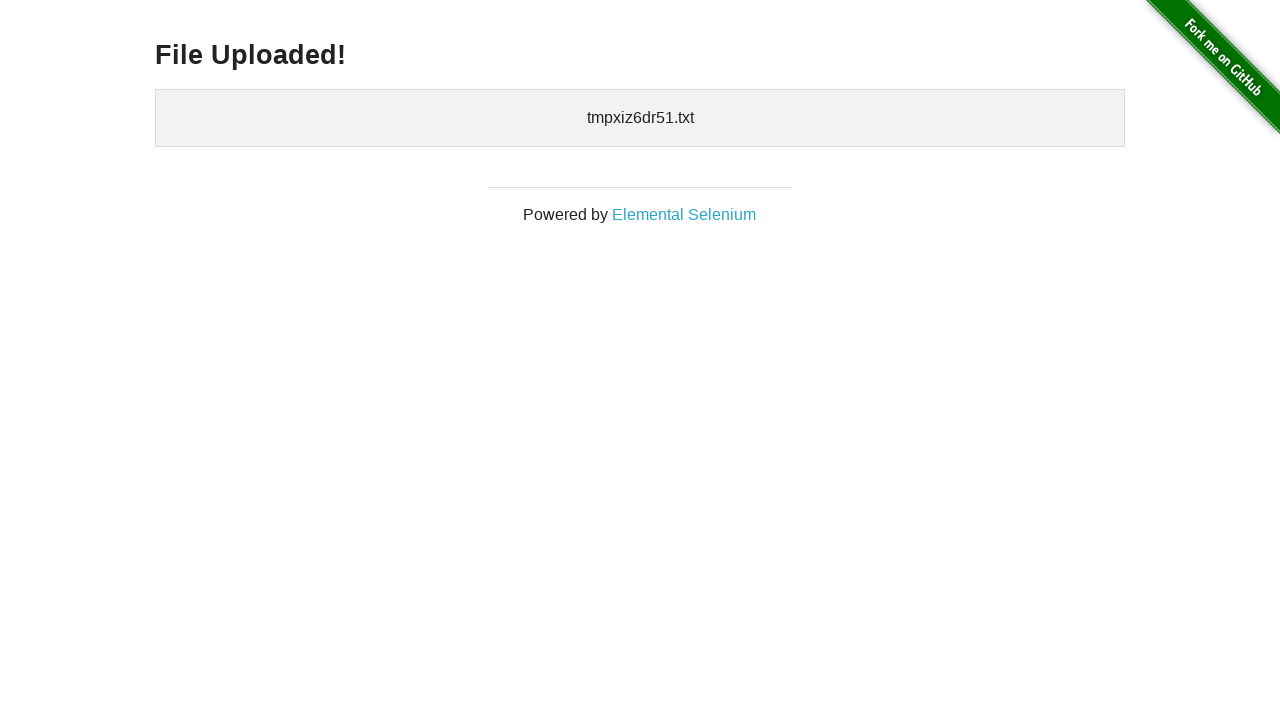